Tests various button interactions on a practice page including clicking a button and navigating to a dashboard, checking button disabled state, and verifying button properties like position, color, and size.

Starting URL: https://leafground.com/button.xhtml

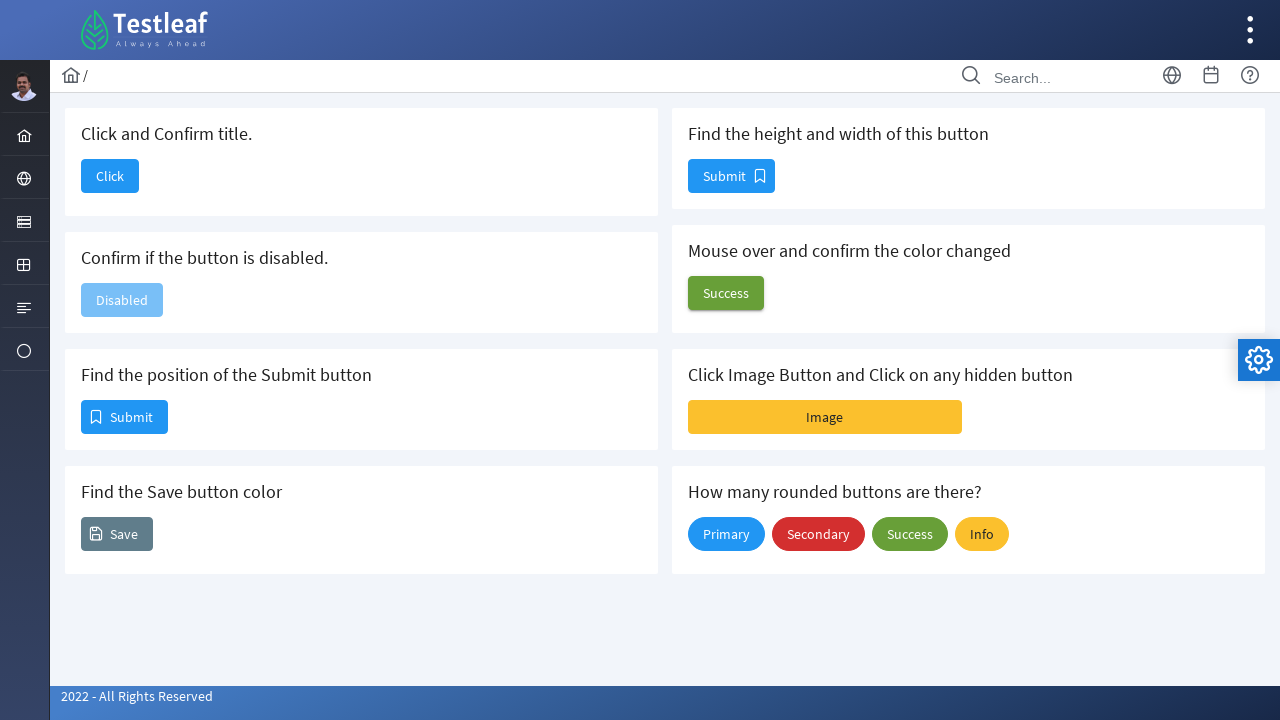

Clicked the 'Click' button at (110, 176) on xpath=//span[contains(@class, 'ui-button-text') and contains(text(), 'Click')]
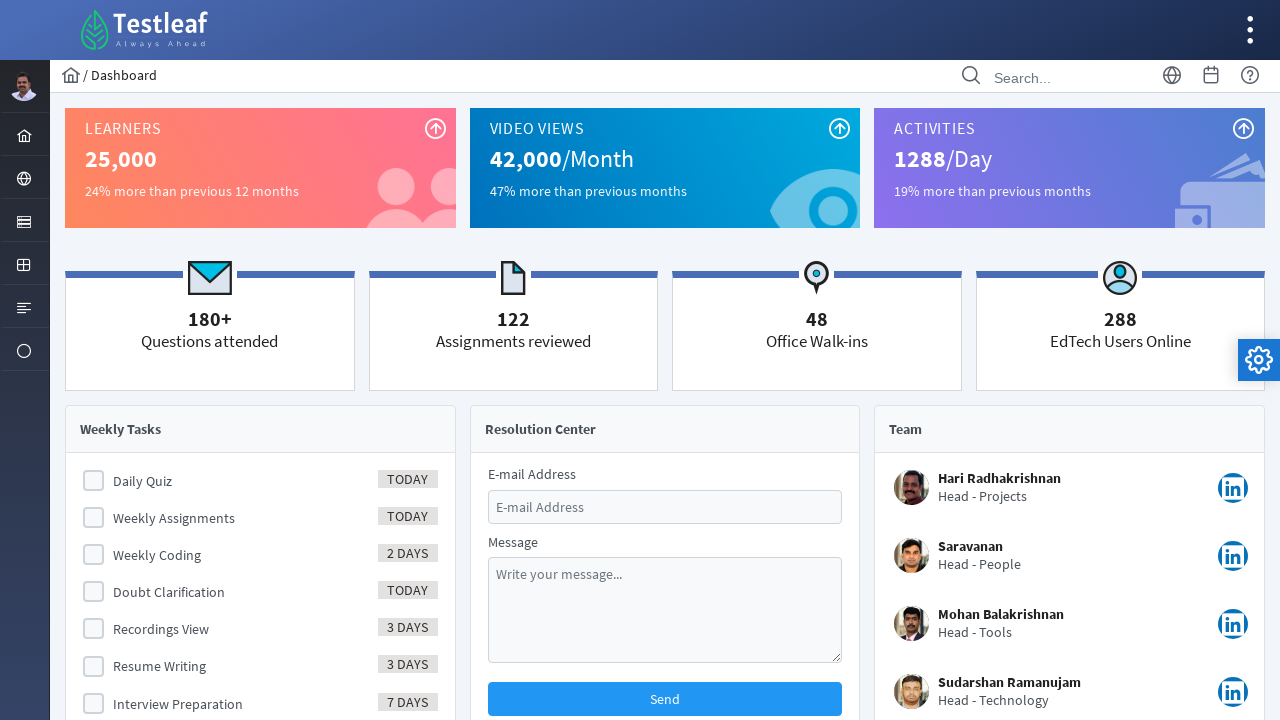

Waited for page load state after clicking button
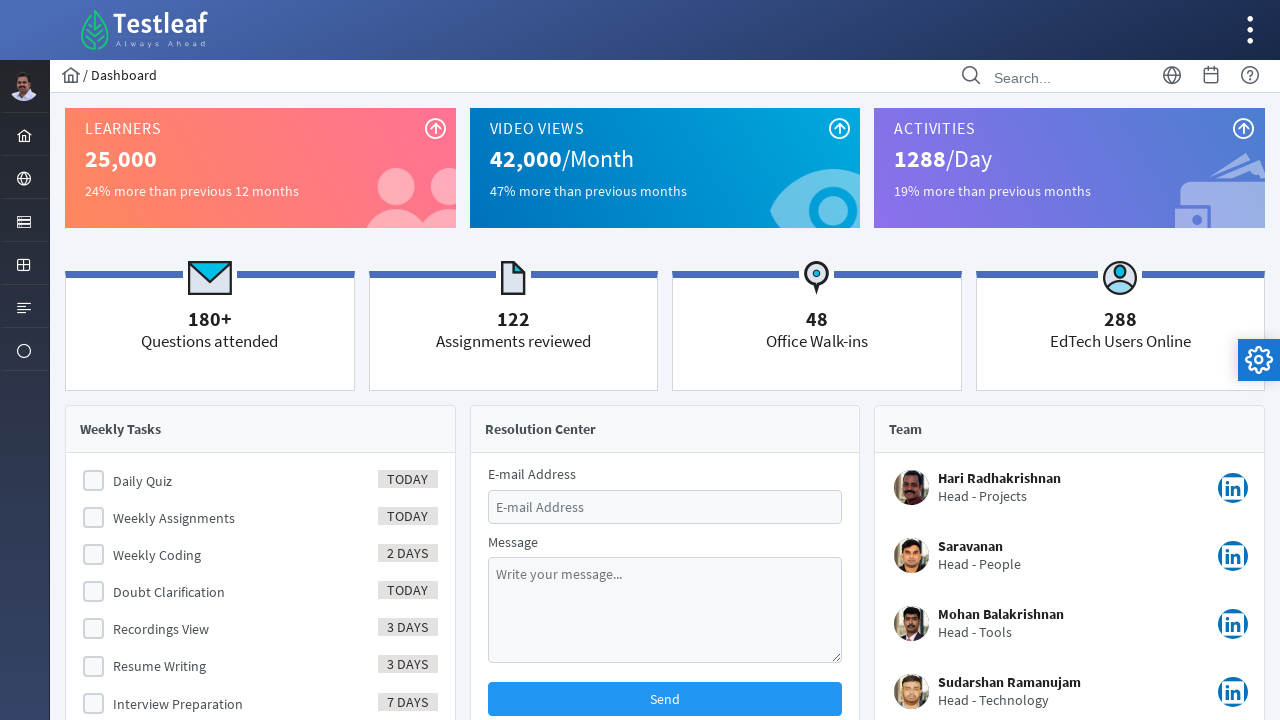

Navigated back to button page
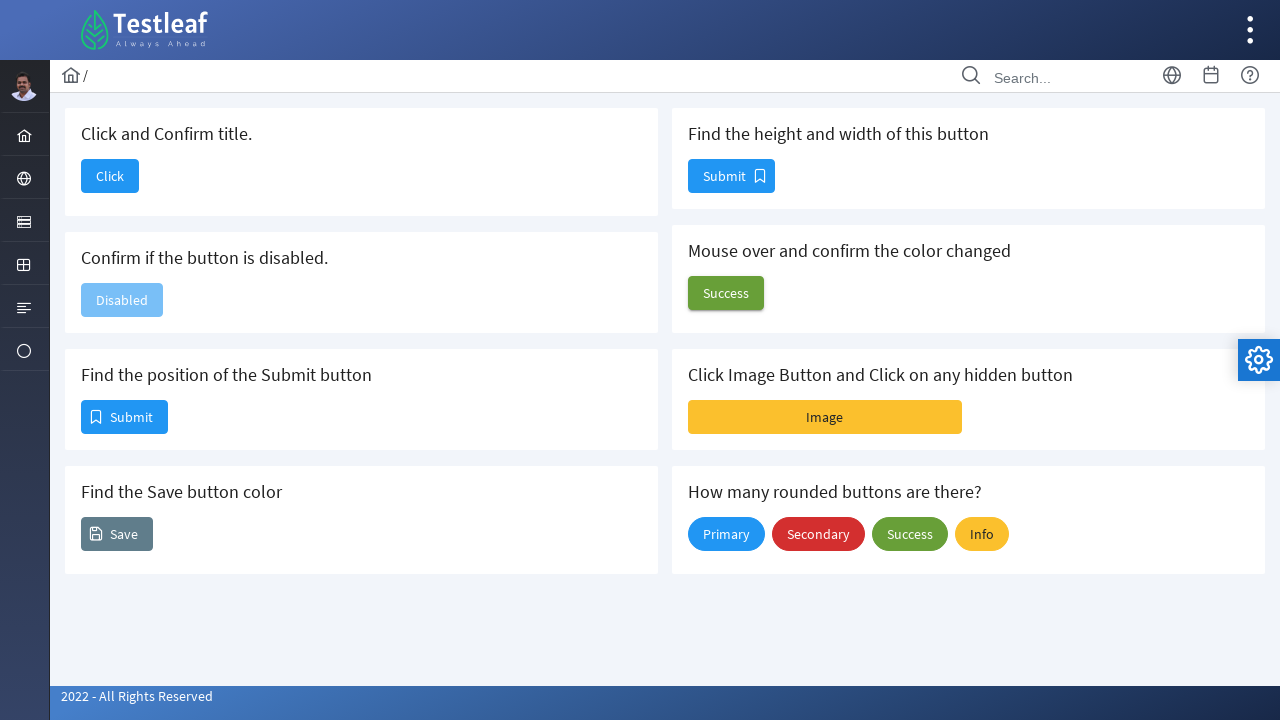

Waited for disabled button element to load
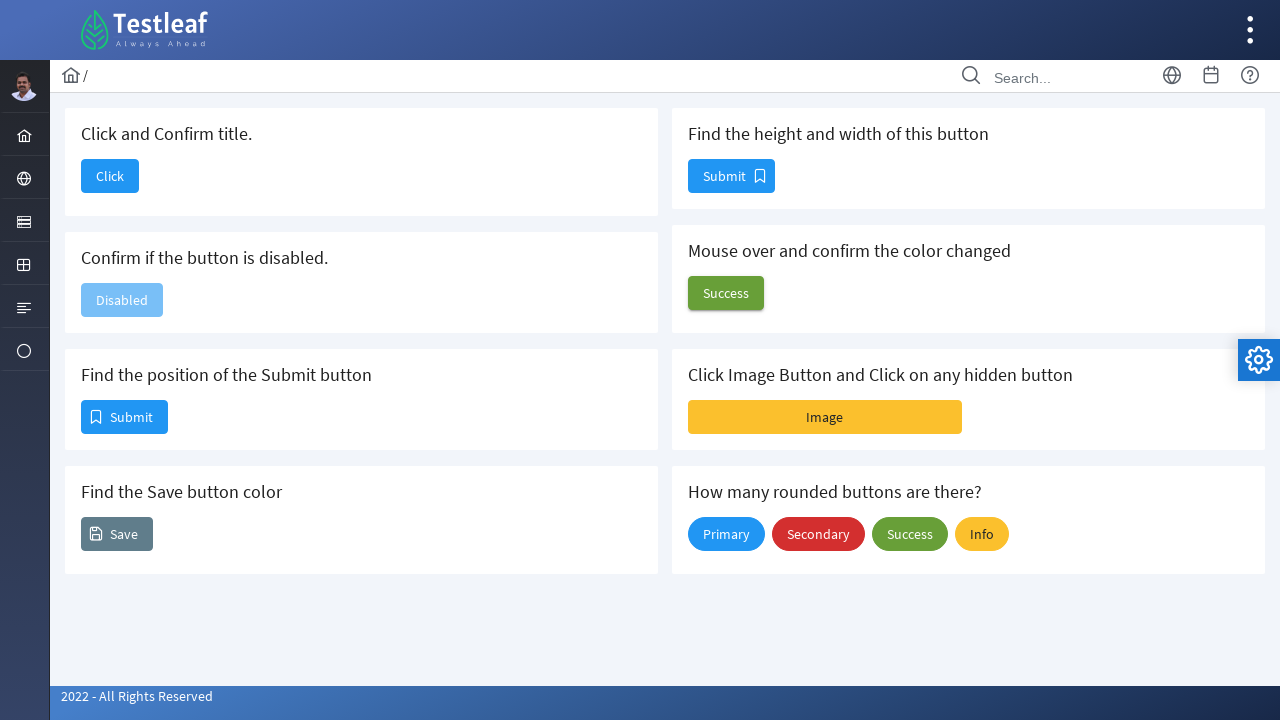

Verified disabled button element exists
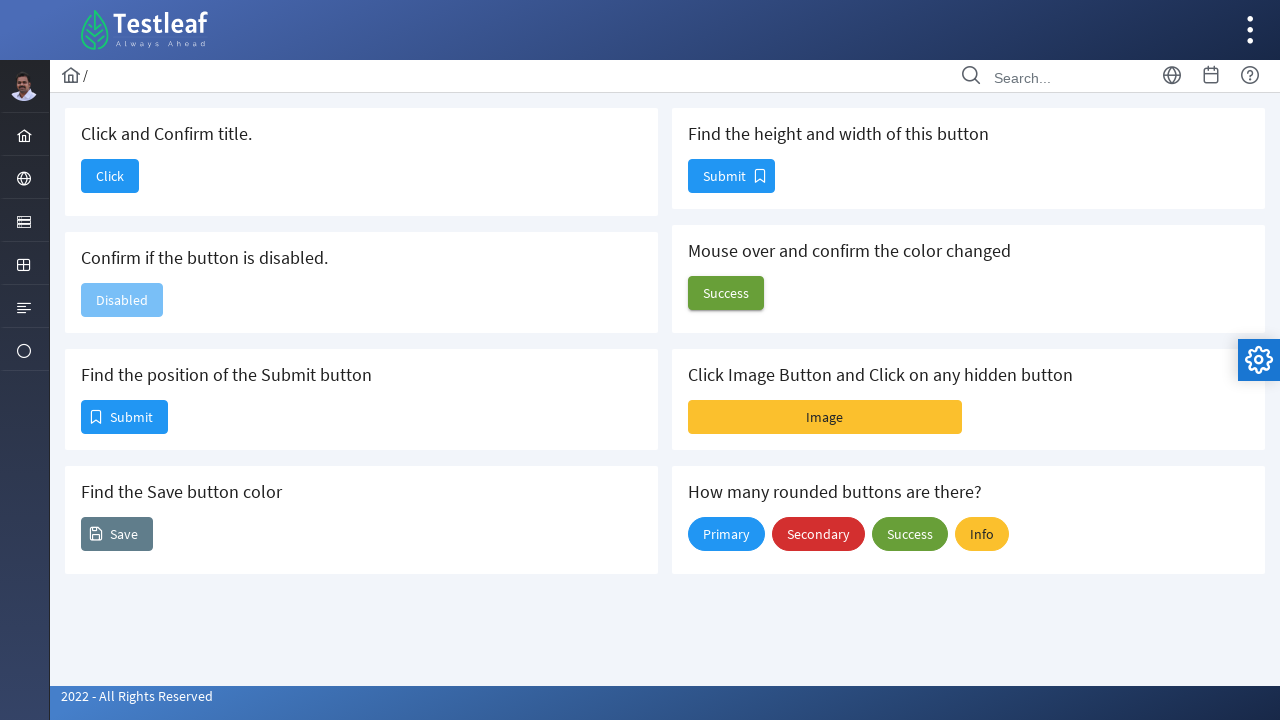

Verified Submit button element exists
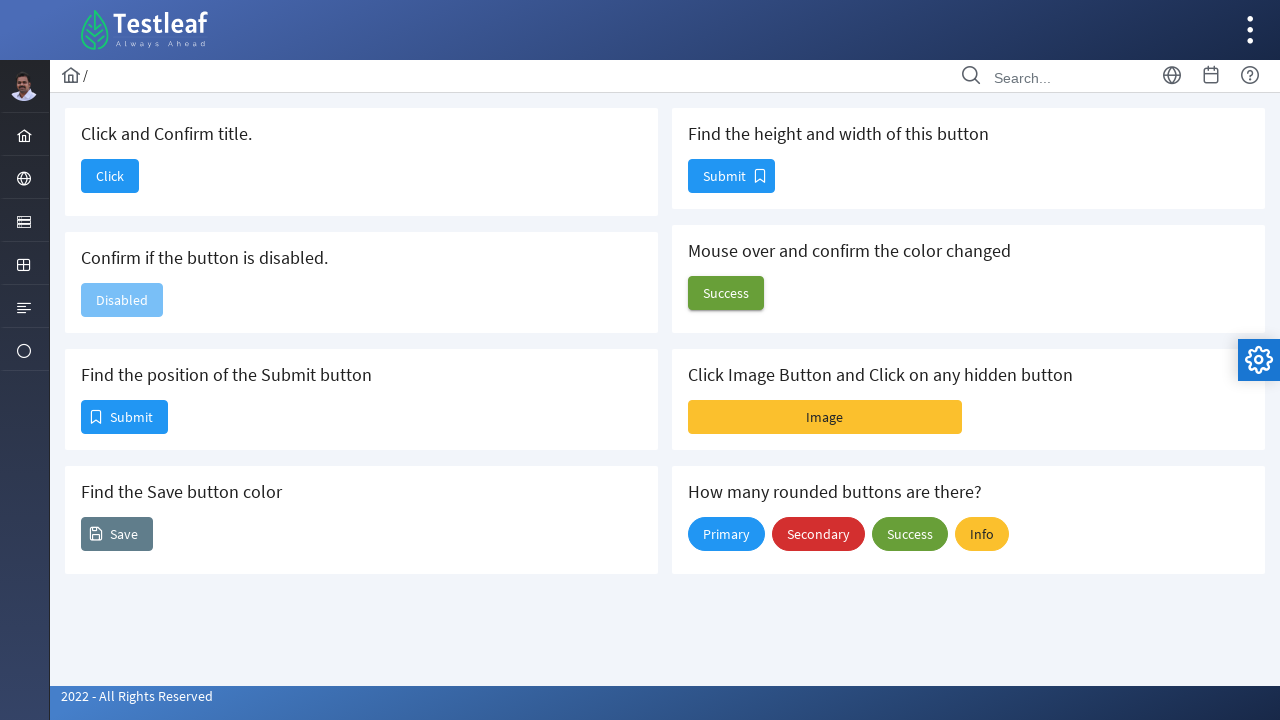

Verified color button element exists
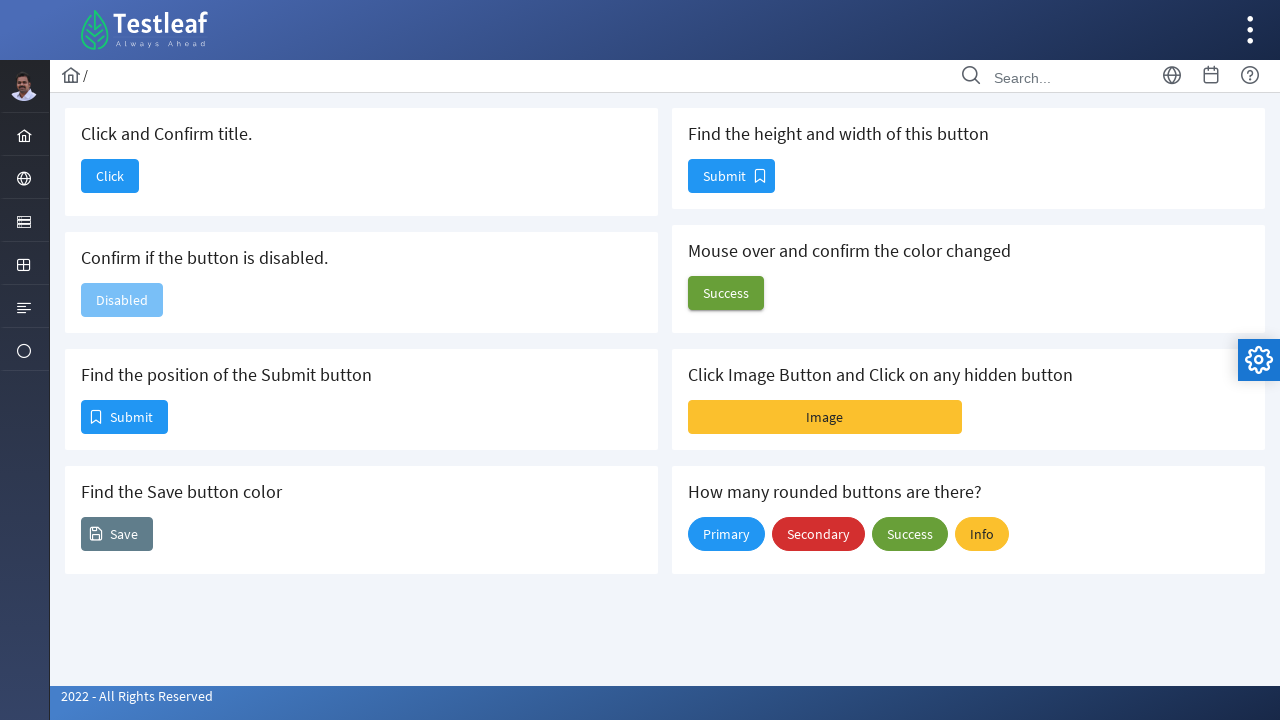

Verified size button element exists
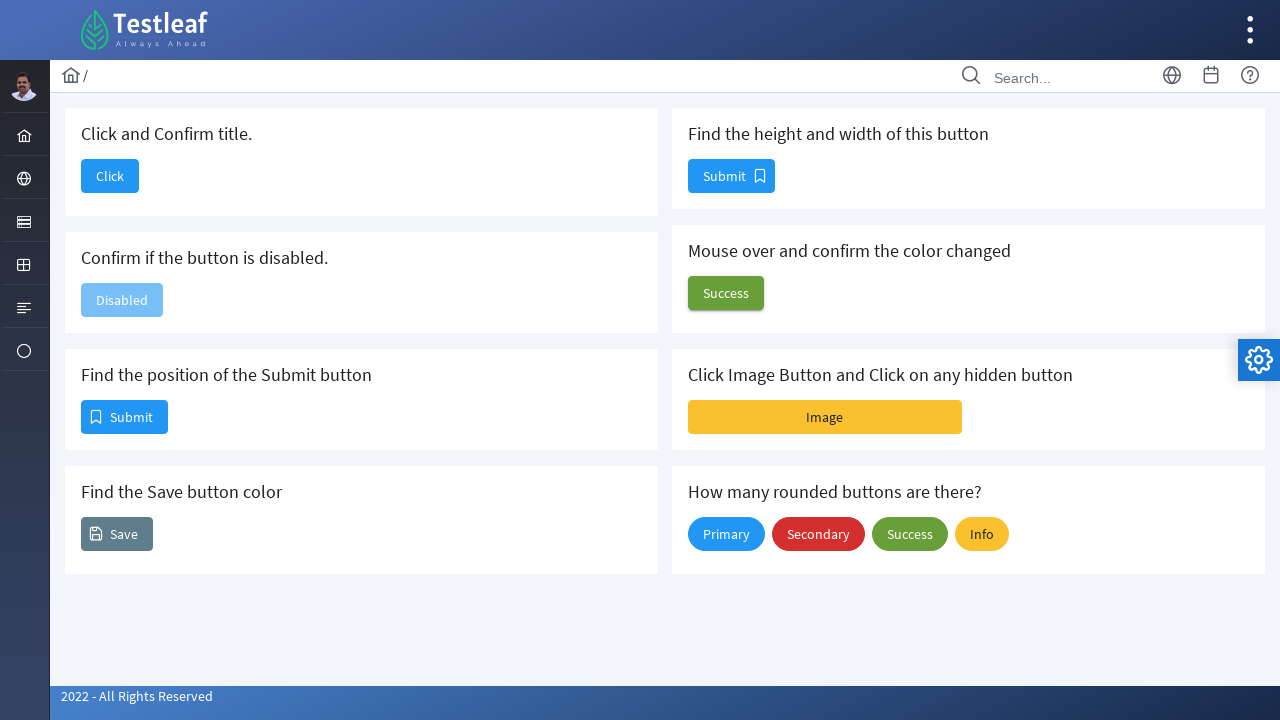

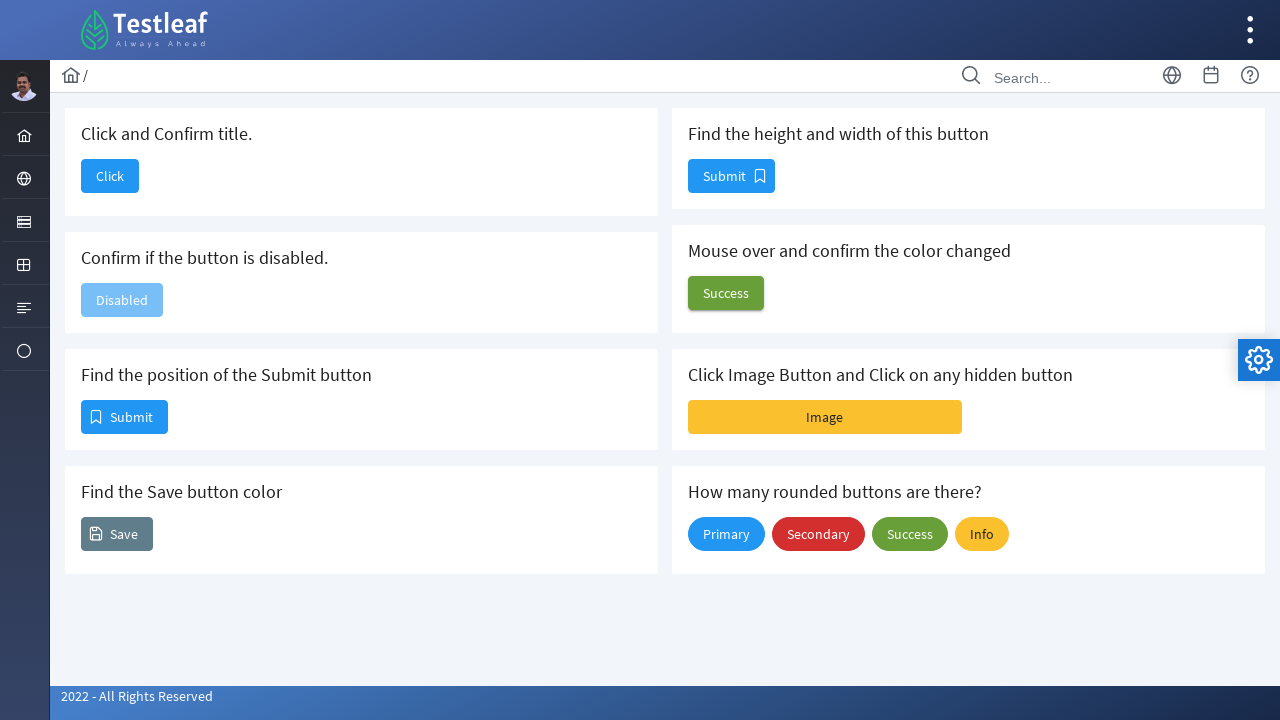